Navigates to the radio buttons page and locates sibling elements of the impressive radio button

Starting URL: https://demoqa.com/

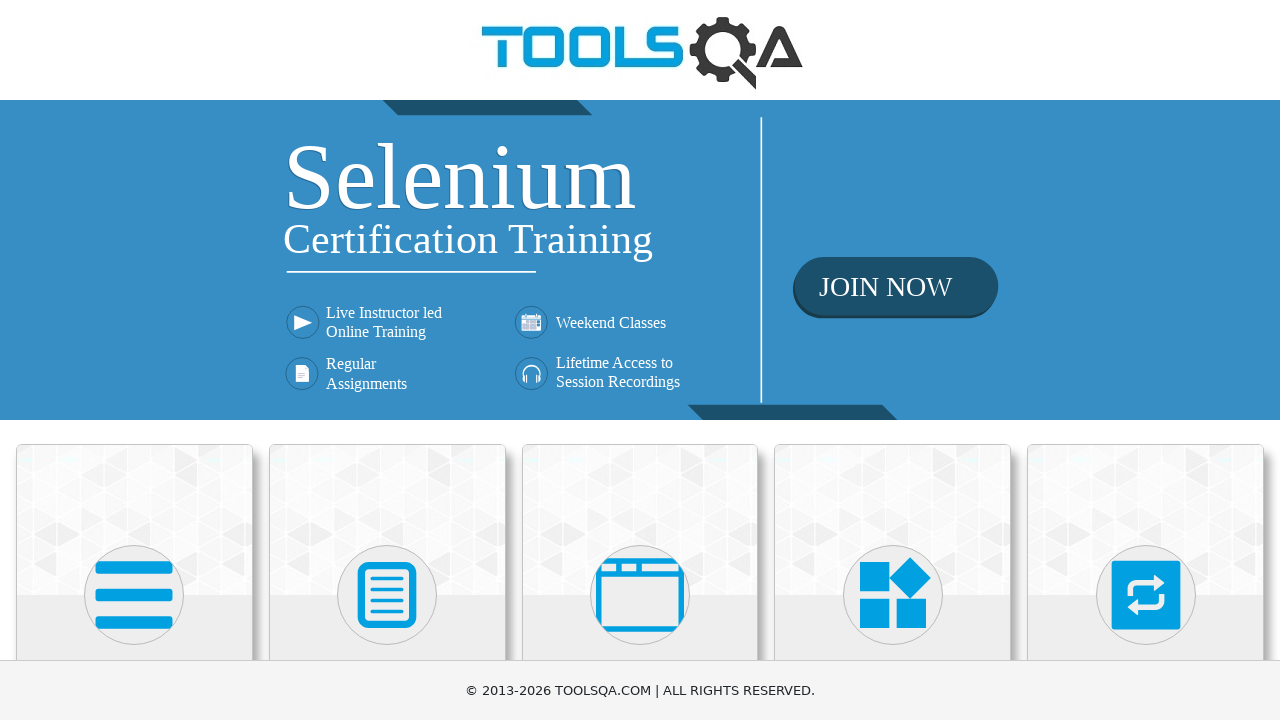

Clicked Elements menu at (134, 360) on text=Elements
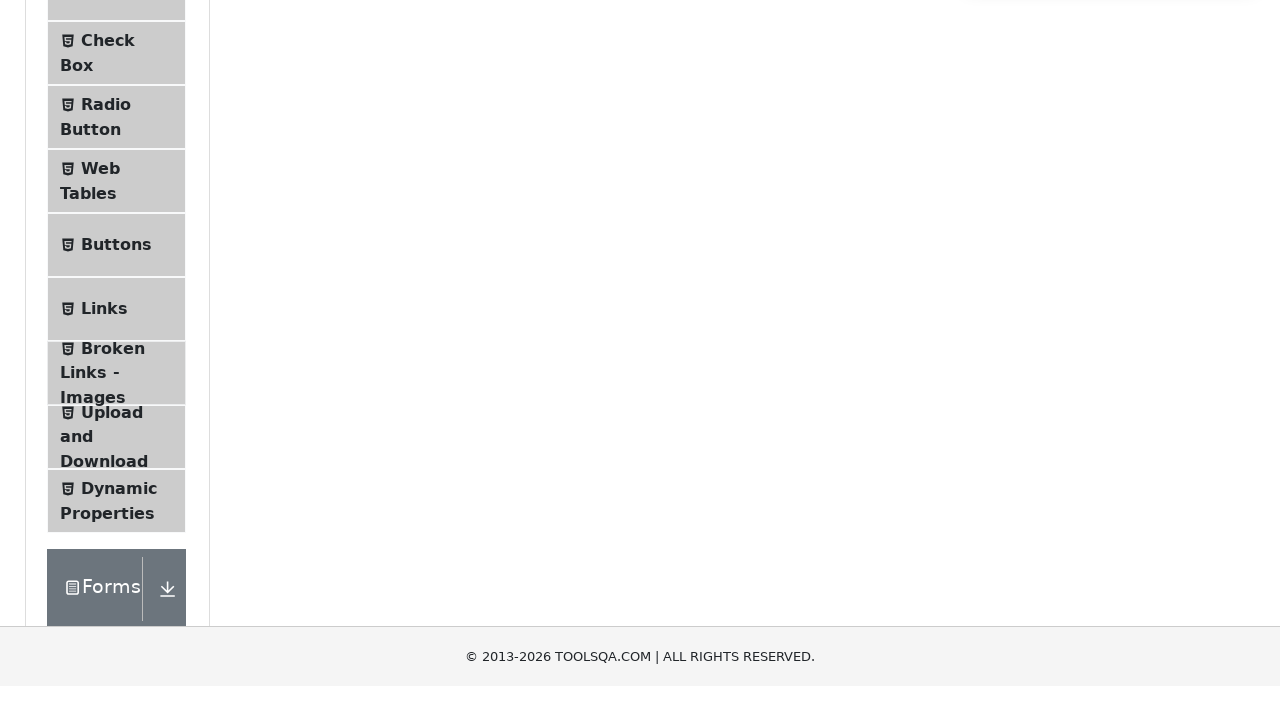

Clicked Radio Button option at (106, 376) on text=Radio Button
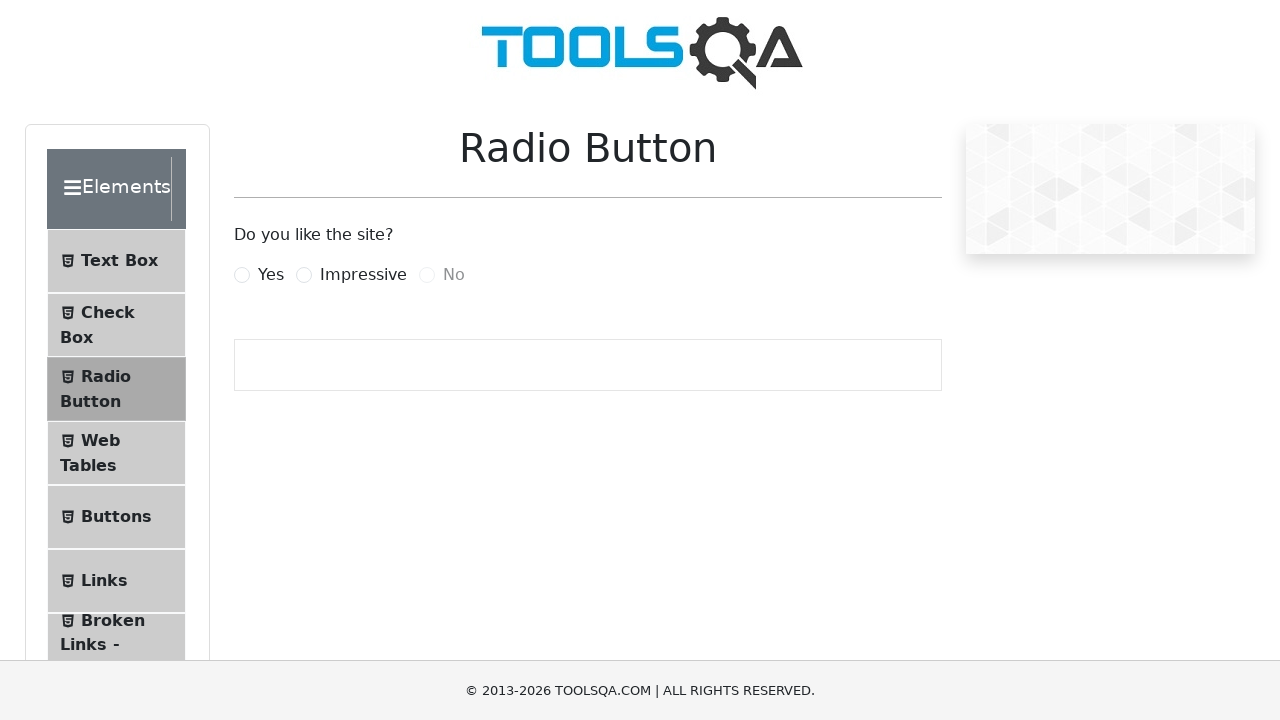

Radio button with id 'impressiveRadio' is visible
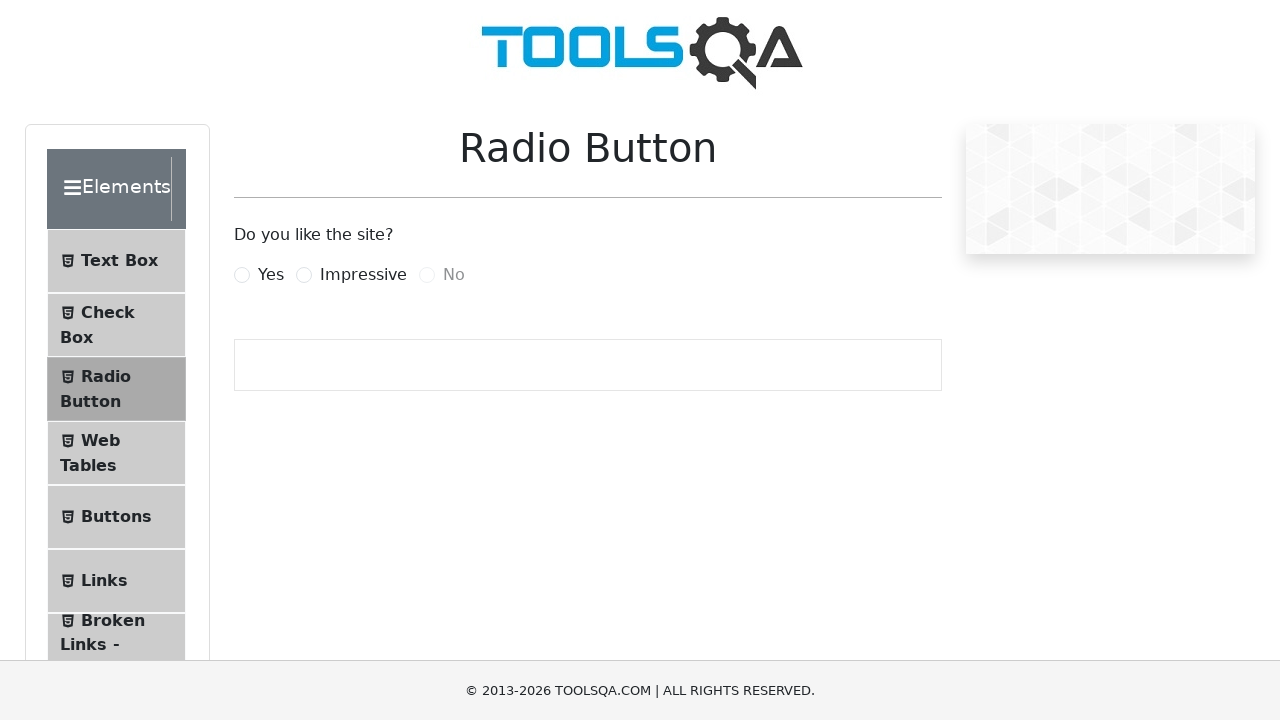

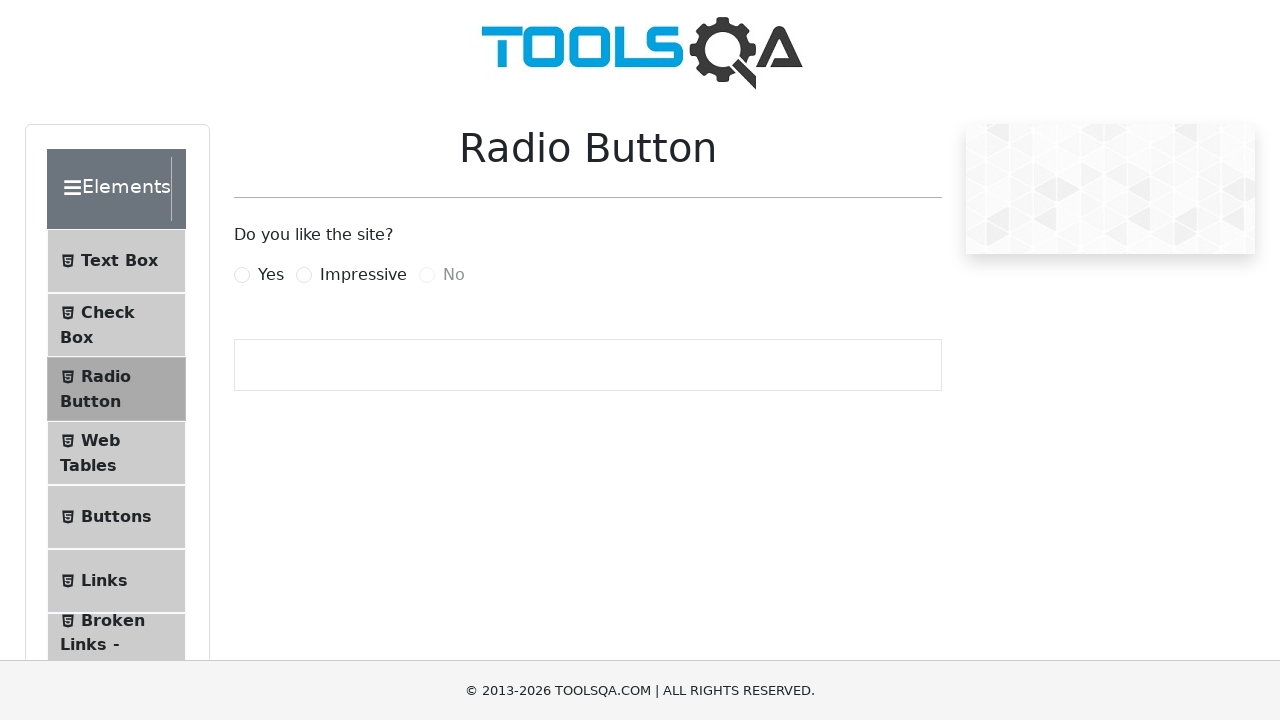